Tests a practice form by filling in first name, last name, selecting gender, entering phone number, and submitting the form

Starting URL: https://demoqa.com/automation-practice-form

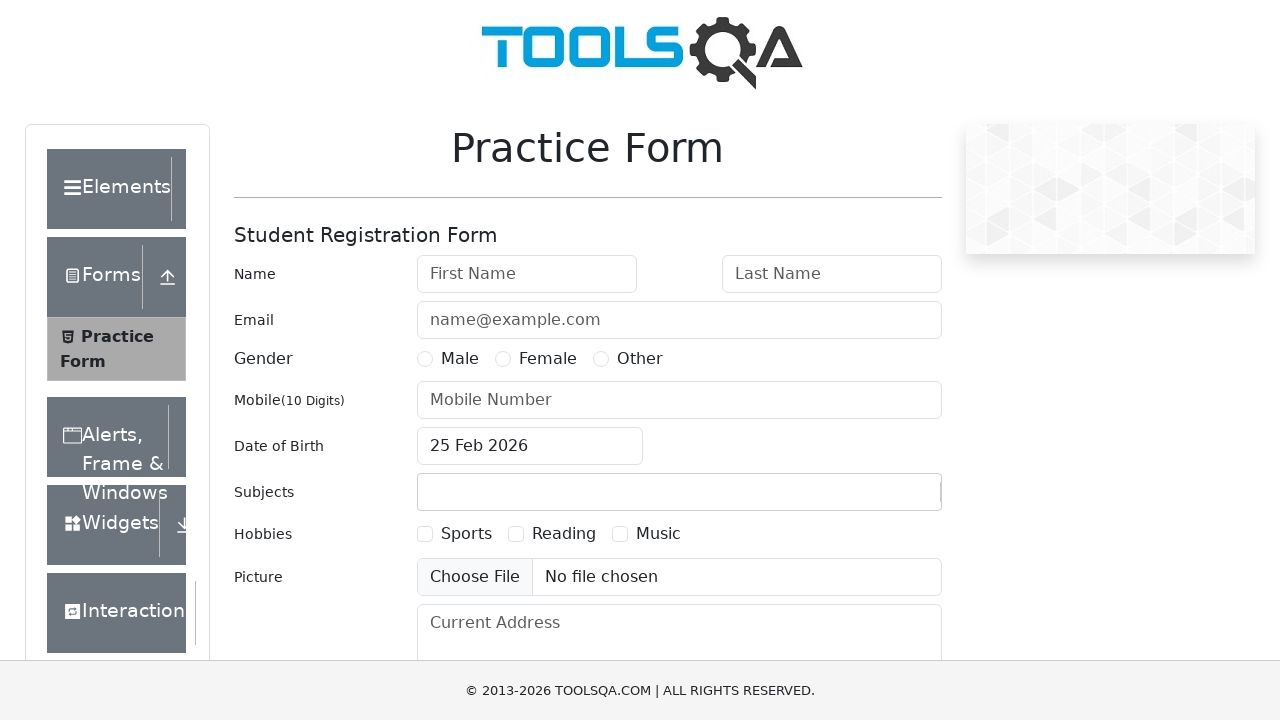

Filled first name field with 'John' on #firstName
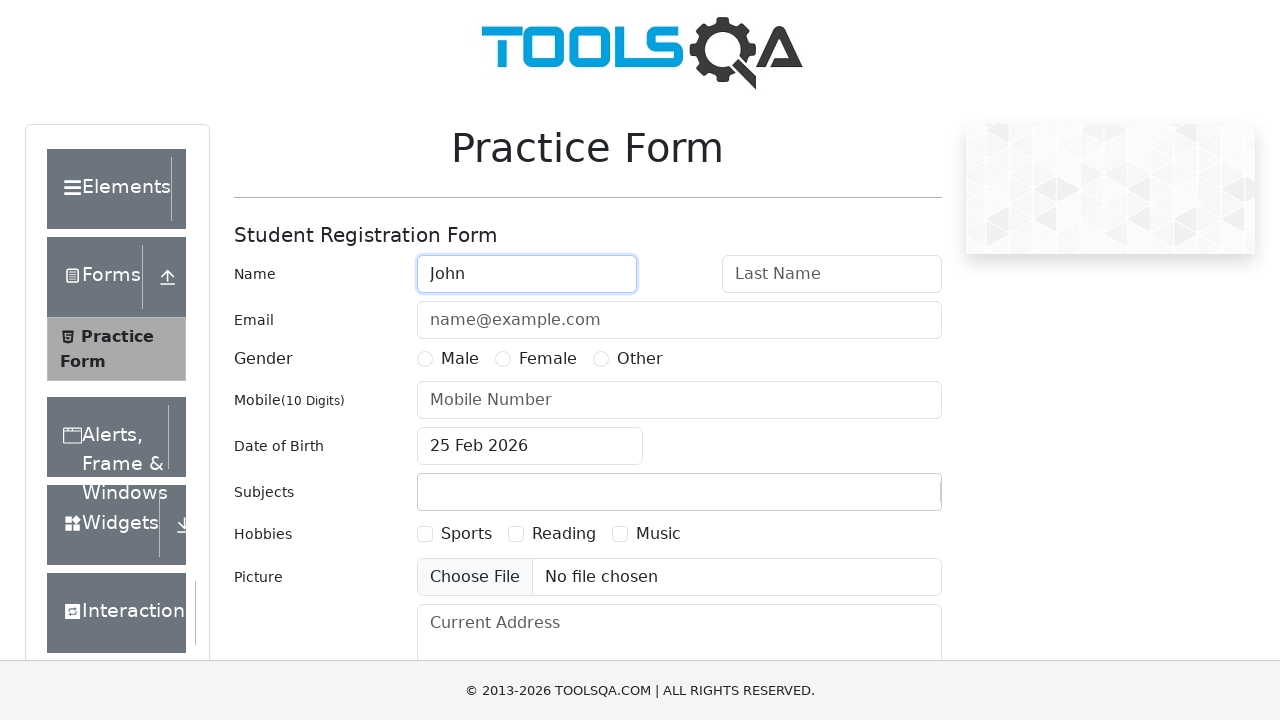

Filled last name field with 'Smith' on #lastName
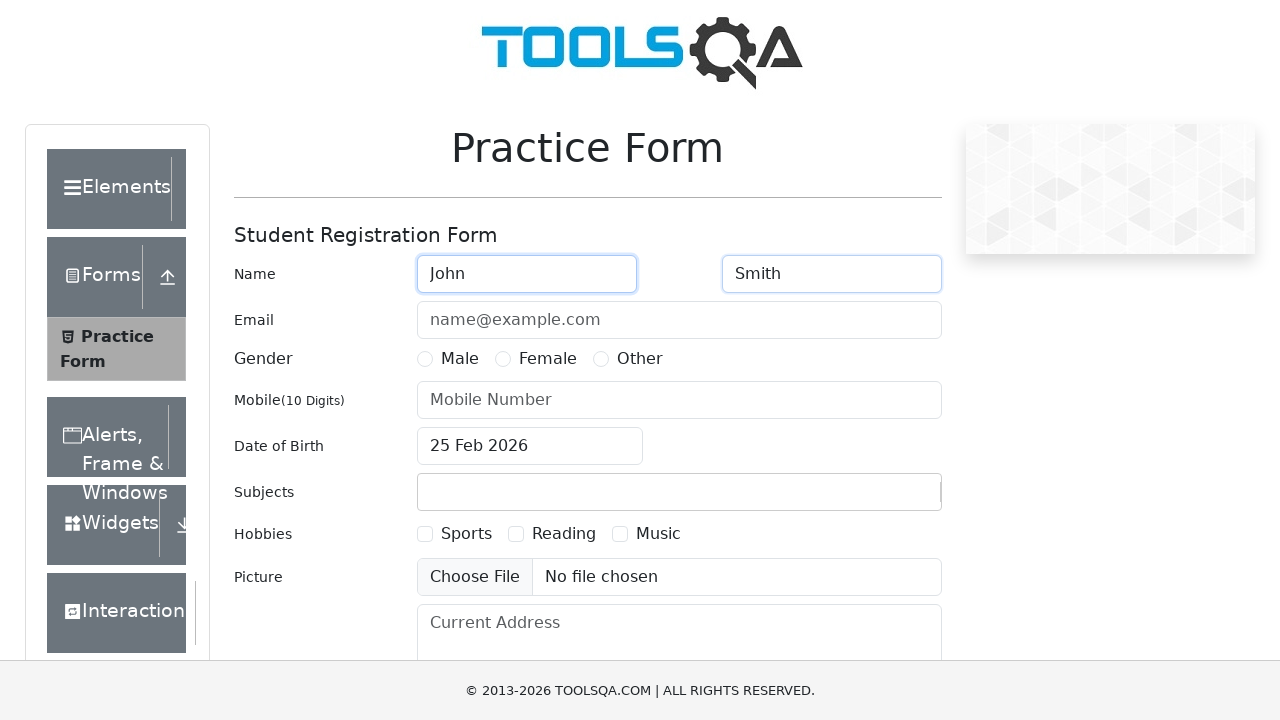

Selected gender radio button
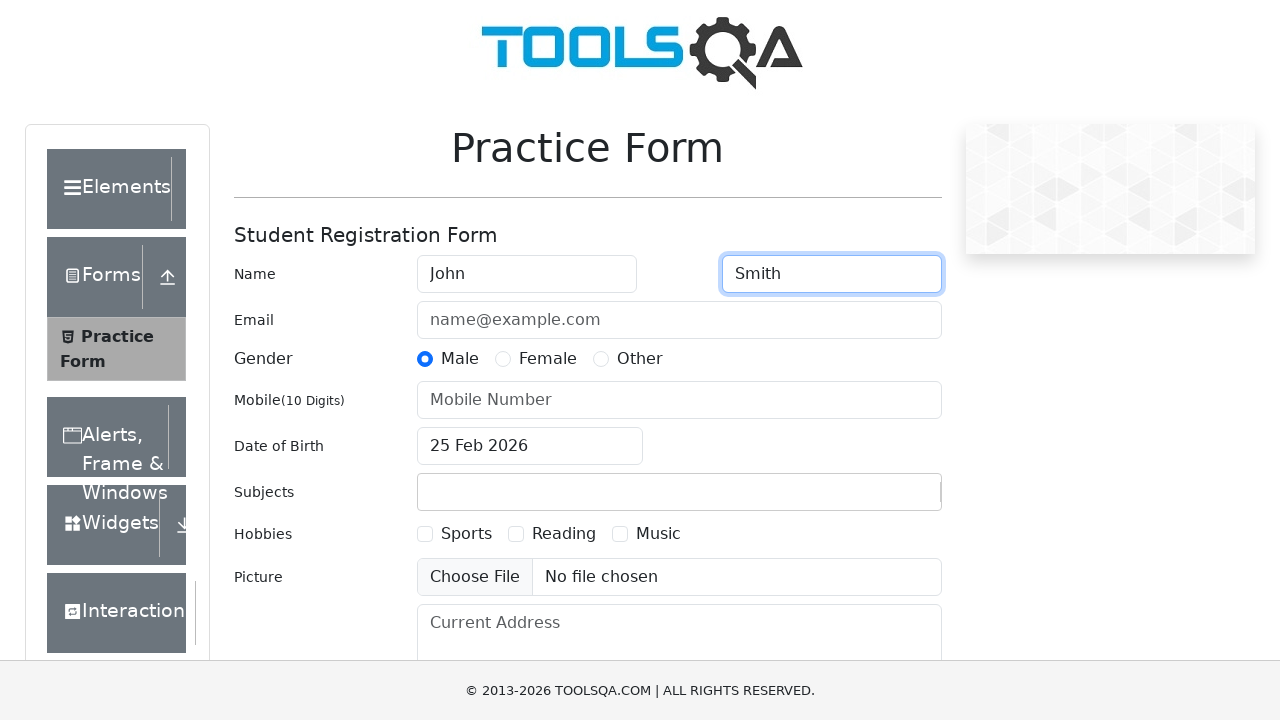

Filled phone number field with '1234567890' on #userNumber
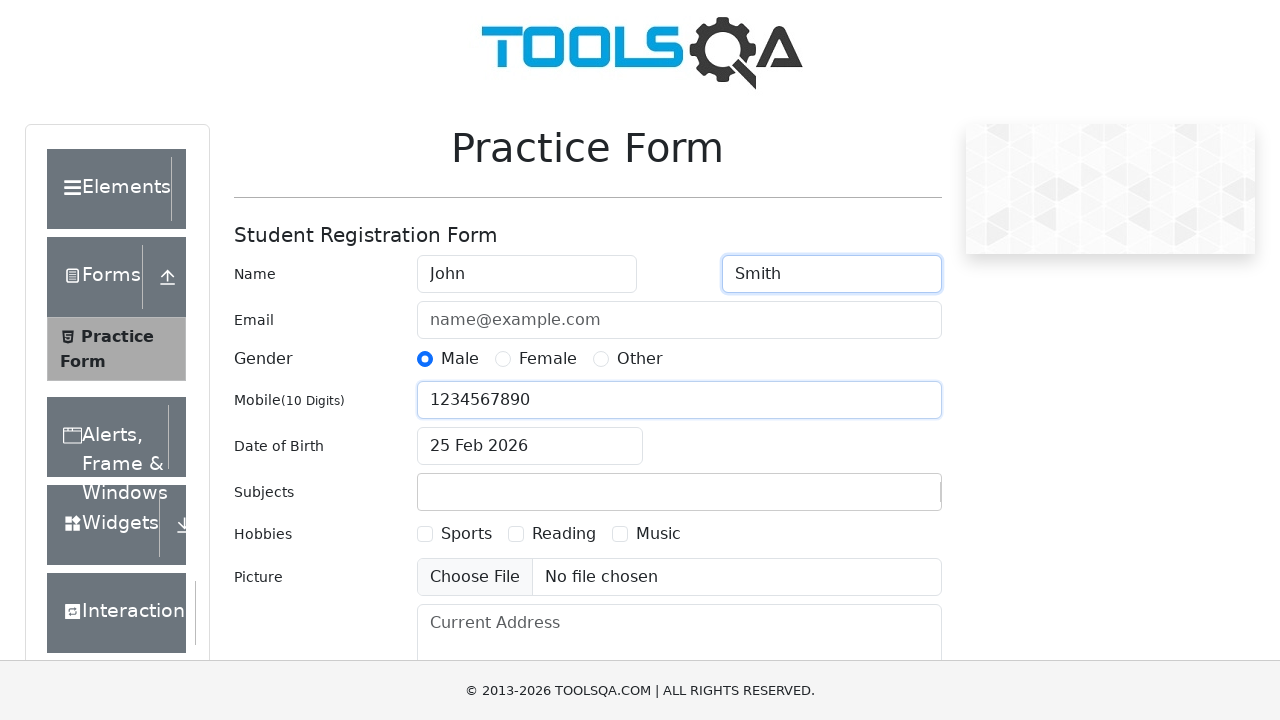

Located submit button
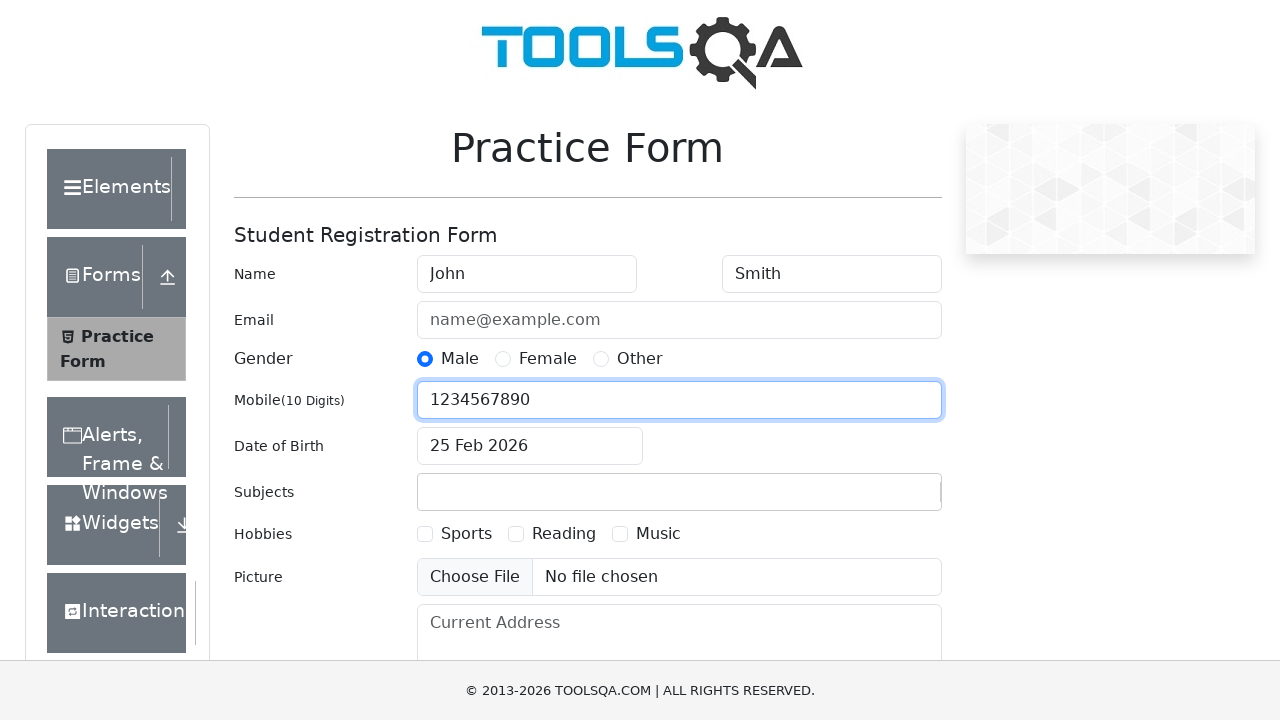

Scrolled submit button into view
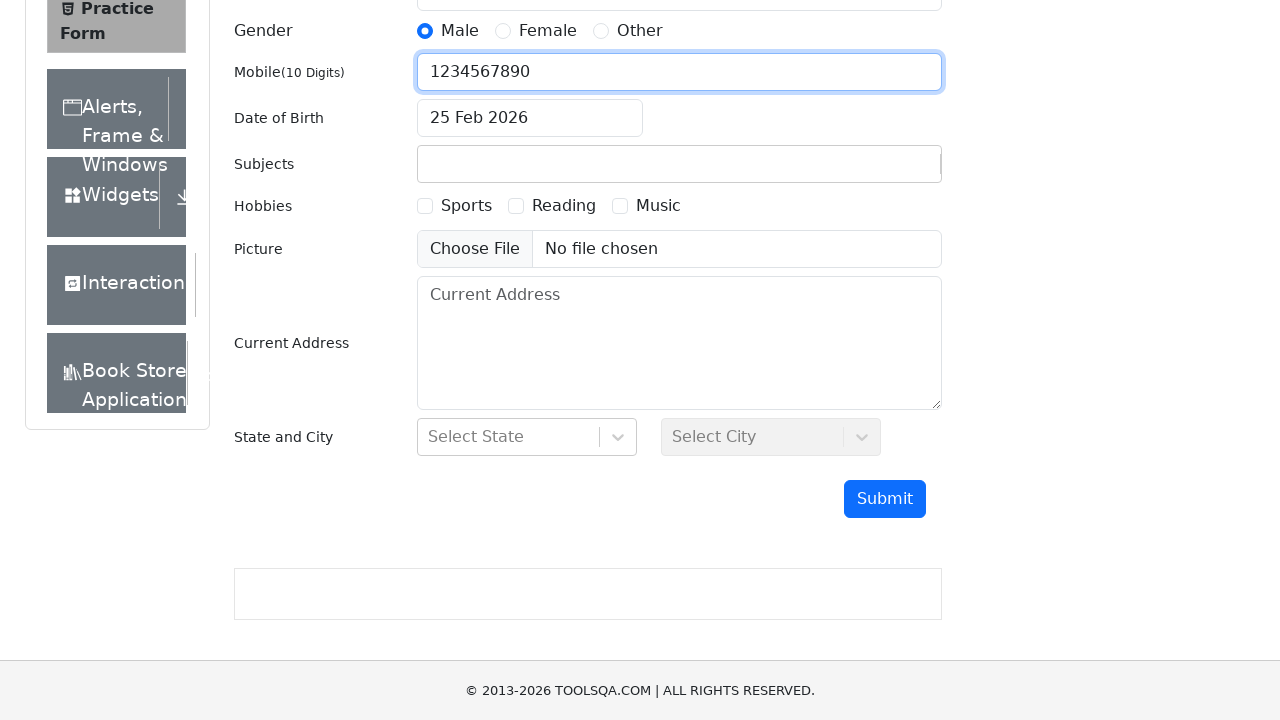

Clicked submit button to submit the form at (885, 499) on #submit
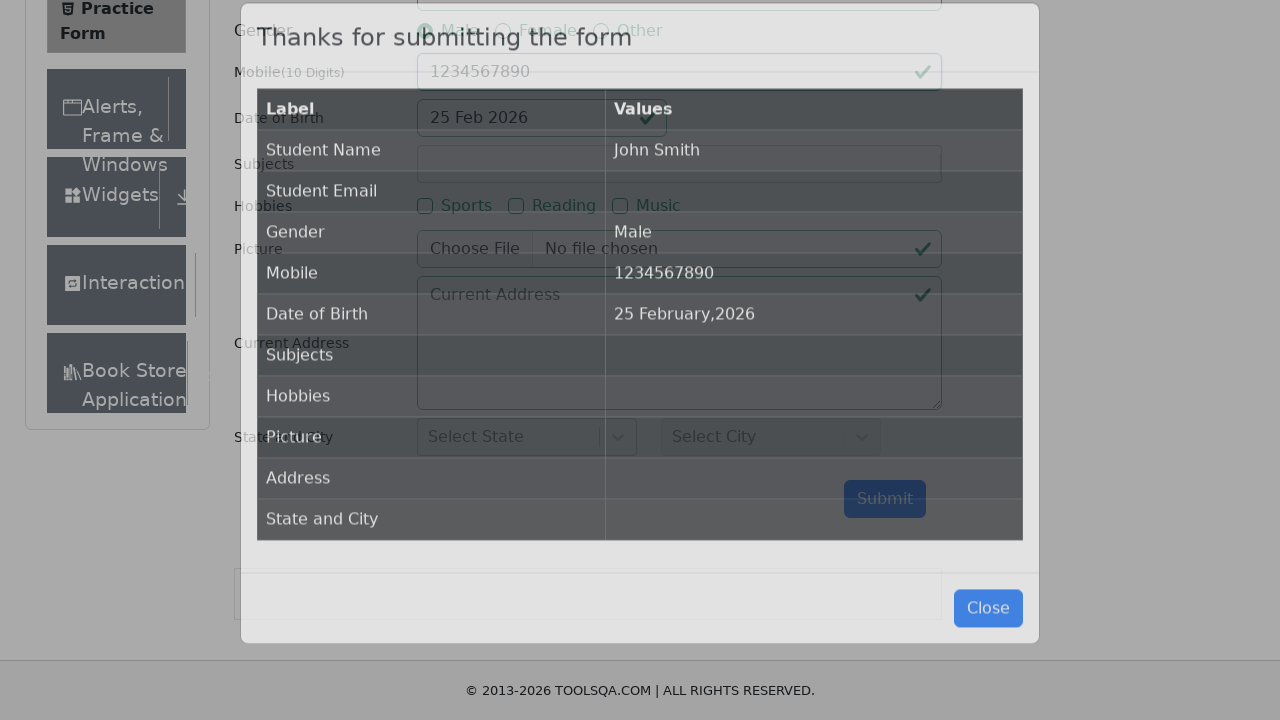

Form submission successful - modal confirmation appeared
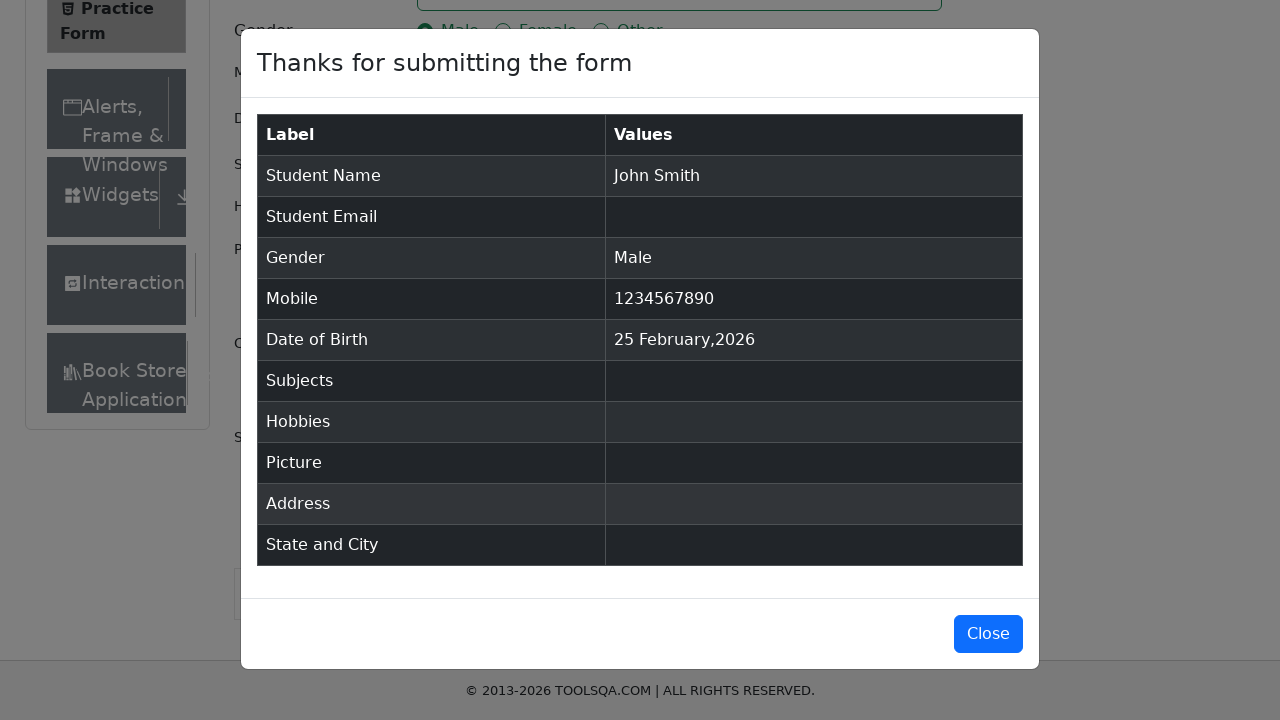

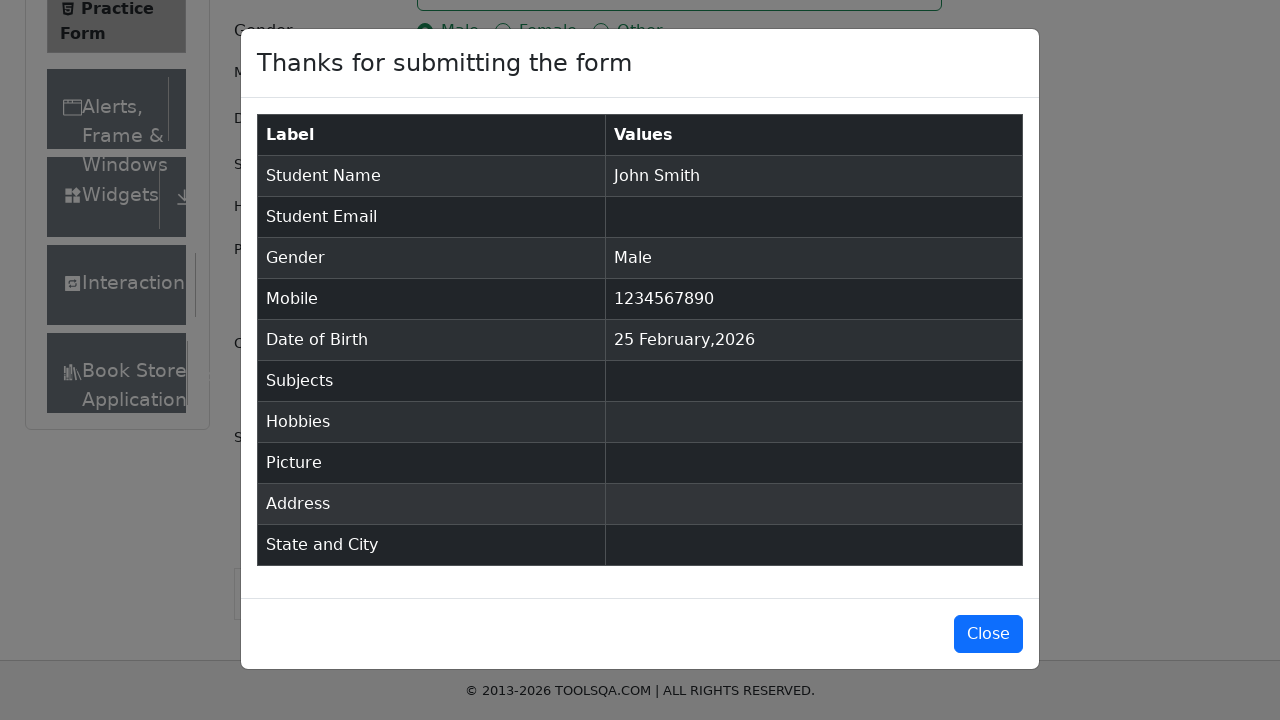